Tests the search functionality on a selenium practice site by typing a search query and verifying that 4 visible products are displayed

Starting URL: https://rahulshettyacademy.com/seleniumPractise

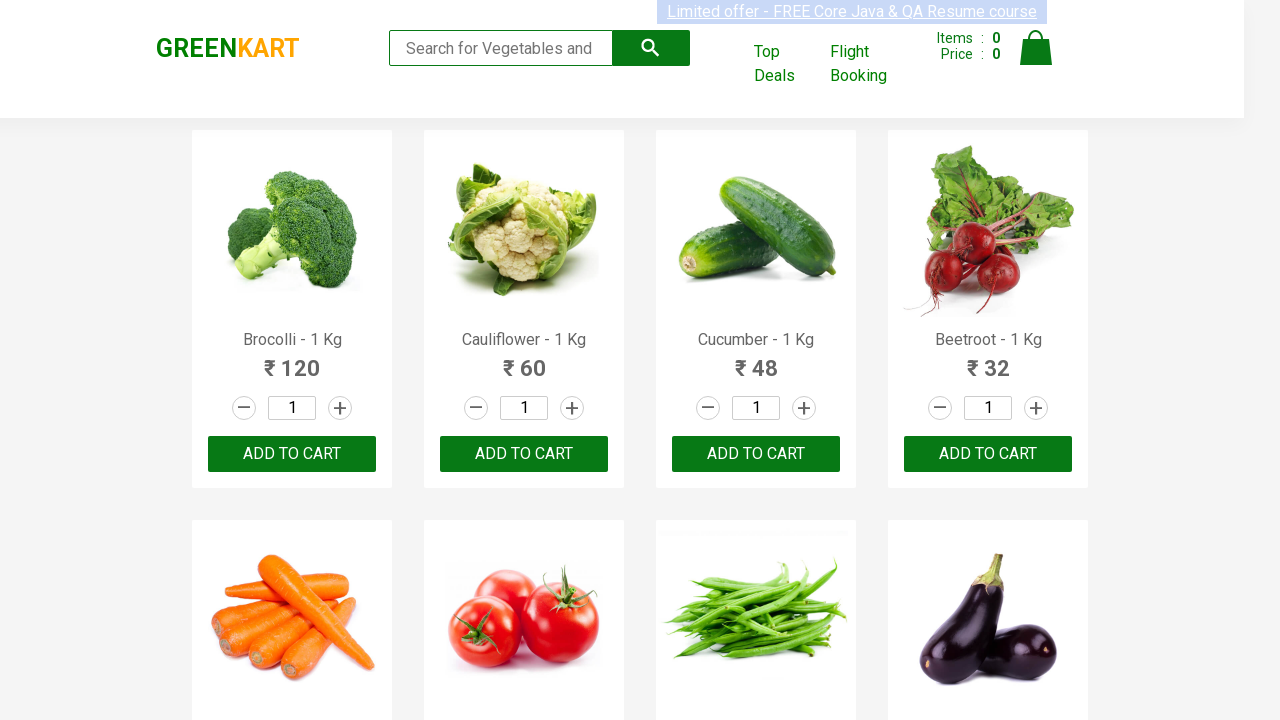

Filled search field with 'ca' on .search-keyword
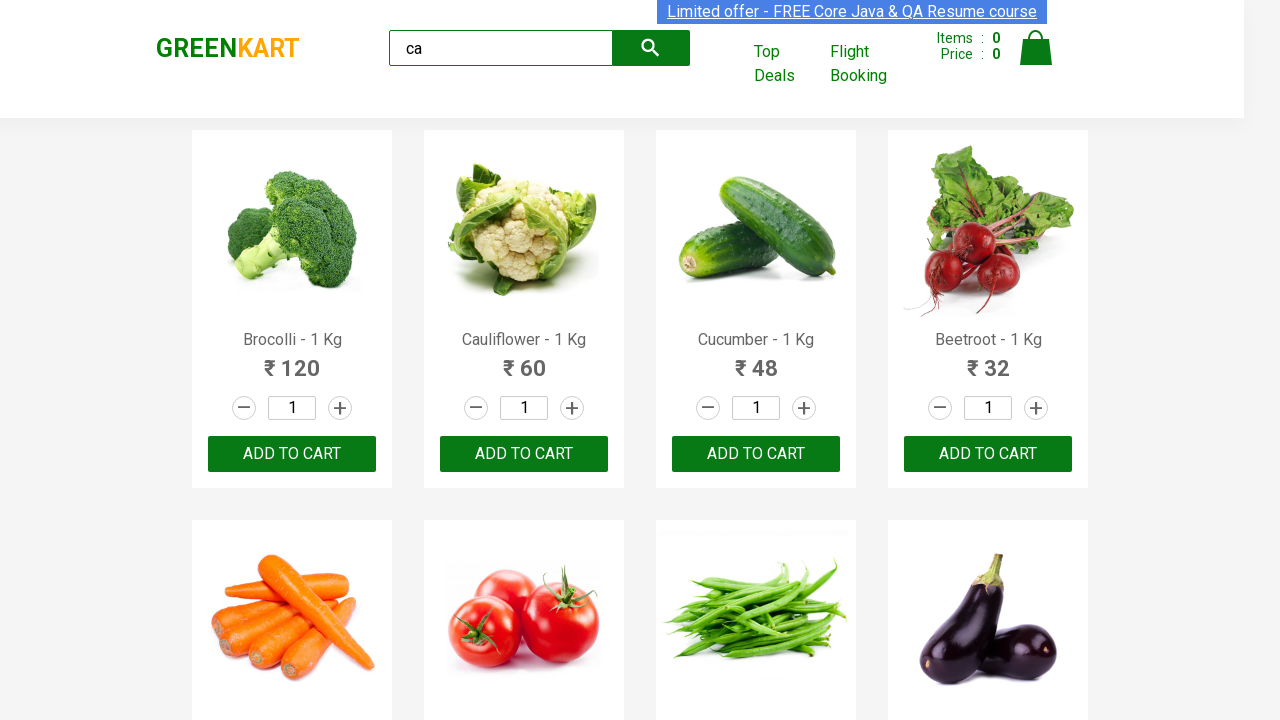

Waited 2 seconds for search results to load
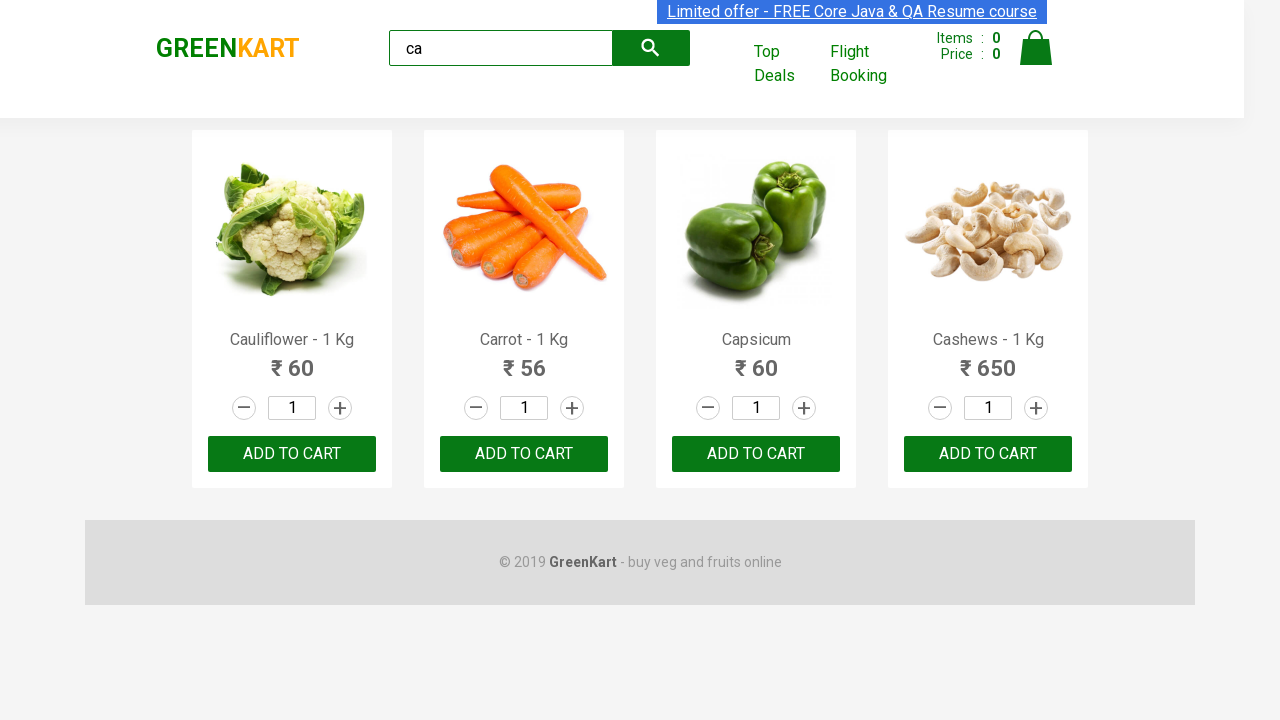

Located visible product elements
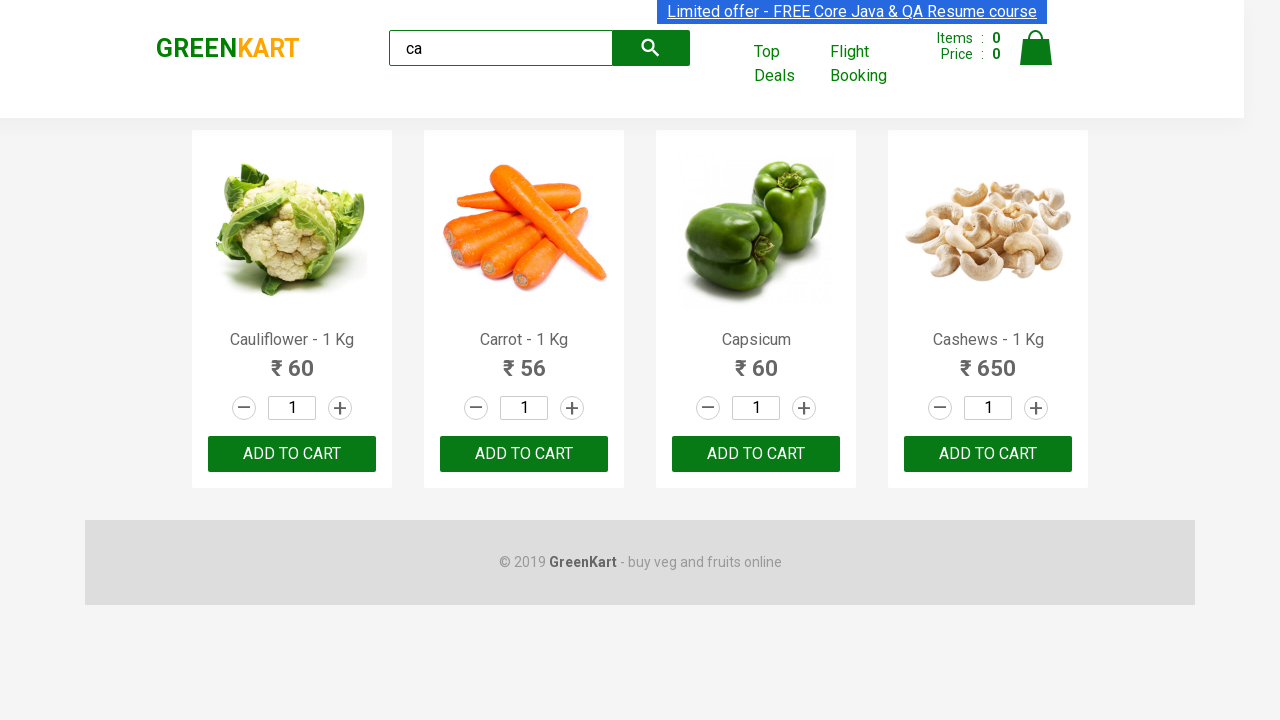

Verified that 4 visible products are displayed
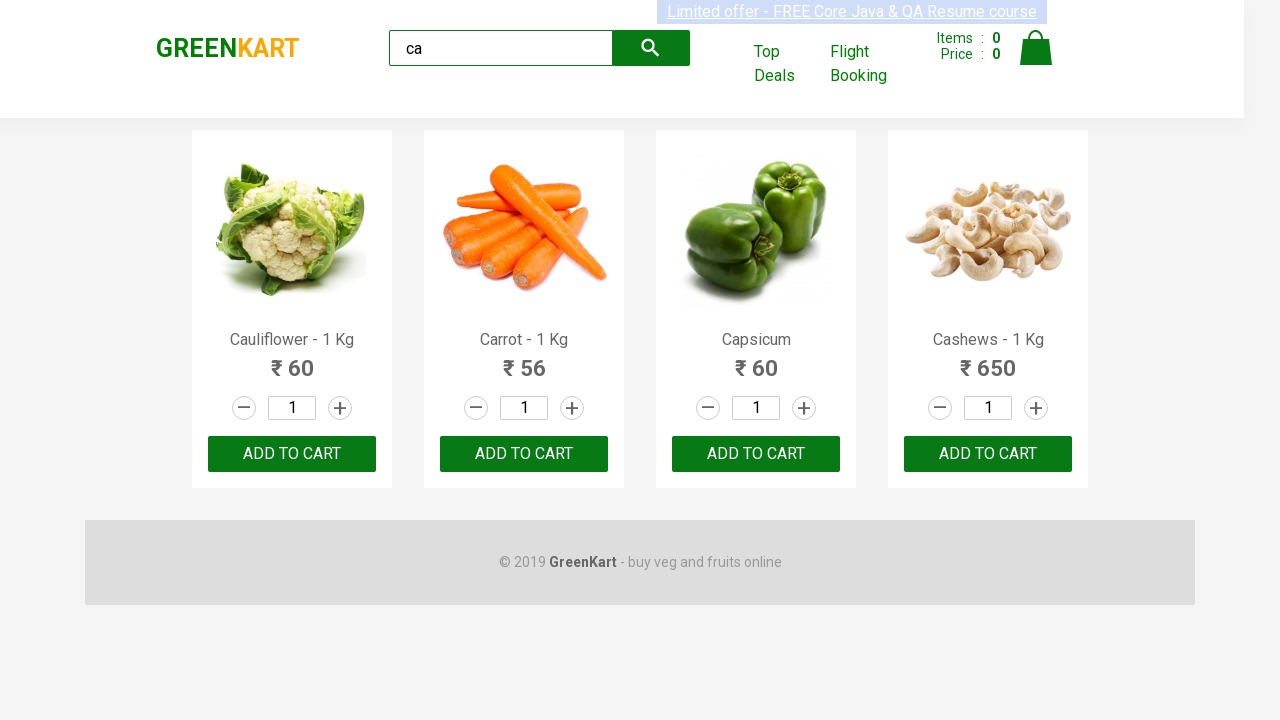

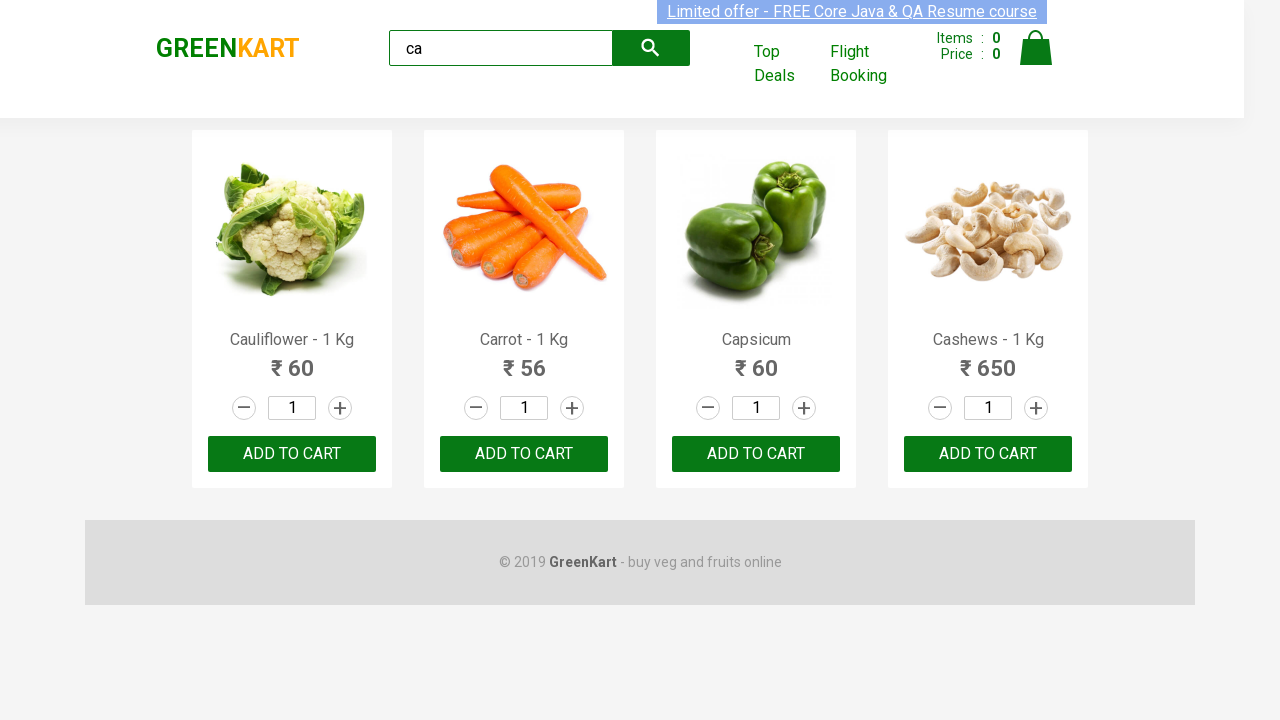